Tests navigation to the Resizable page by clicking on the Interactions section in the menu and then selecting the Resizable link from the sidebar.

Starting URL: https://demoqa.com/

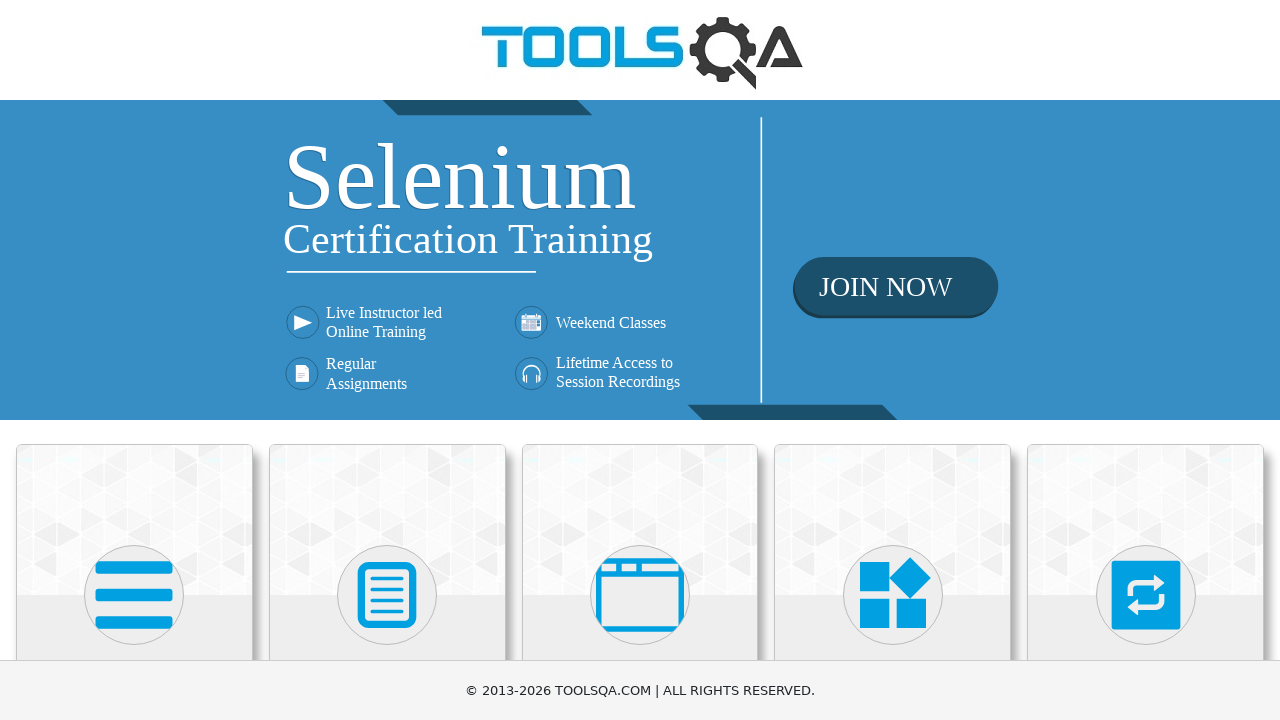

Scrolled down 500px to view the Interactions section
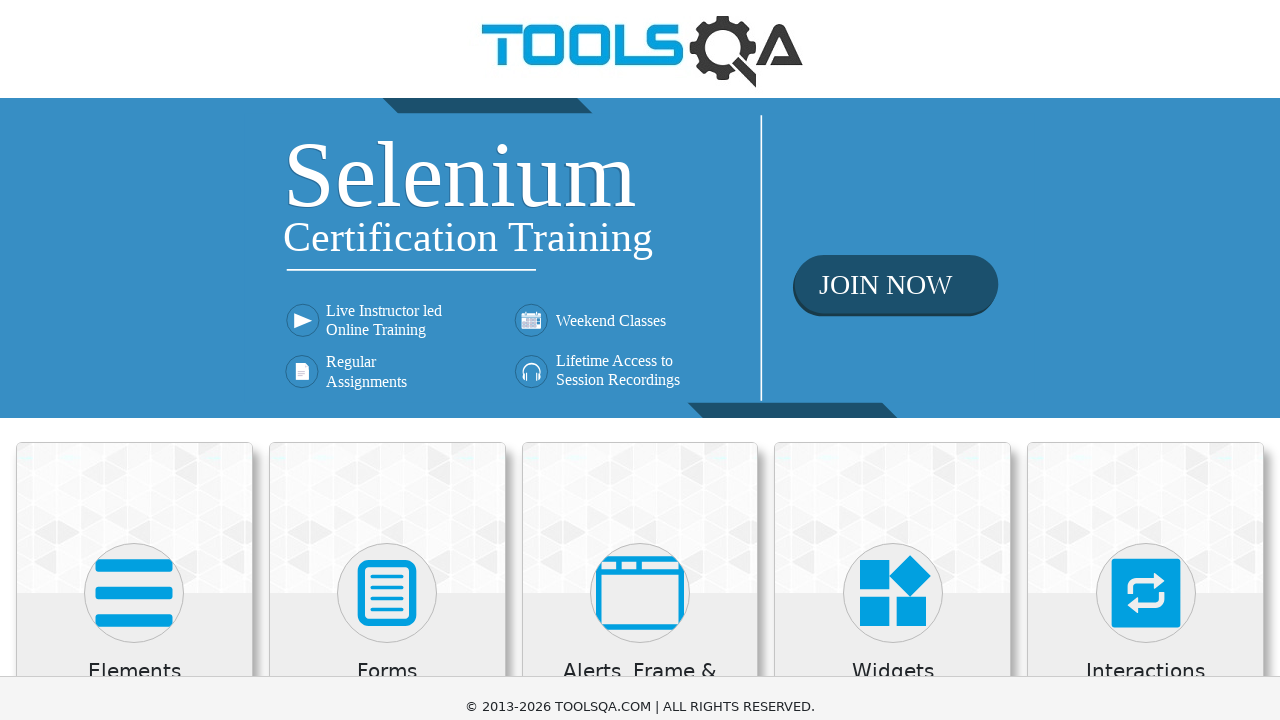

Clicked on the Interactions card in the menu at (1146, 173) on xpath=//div/h5[text()='Interactions']
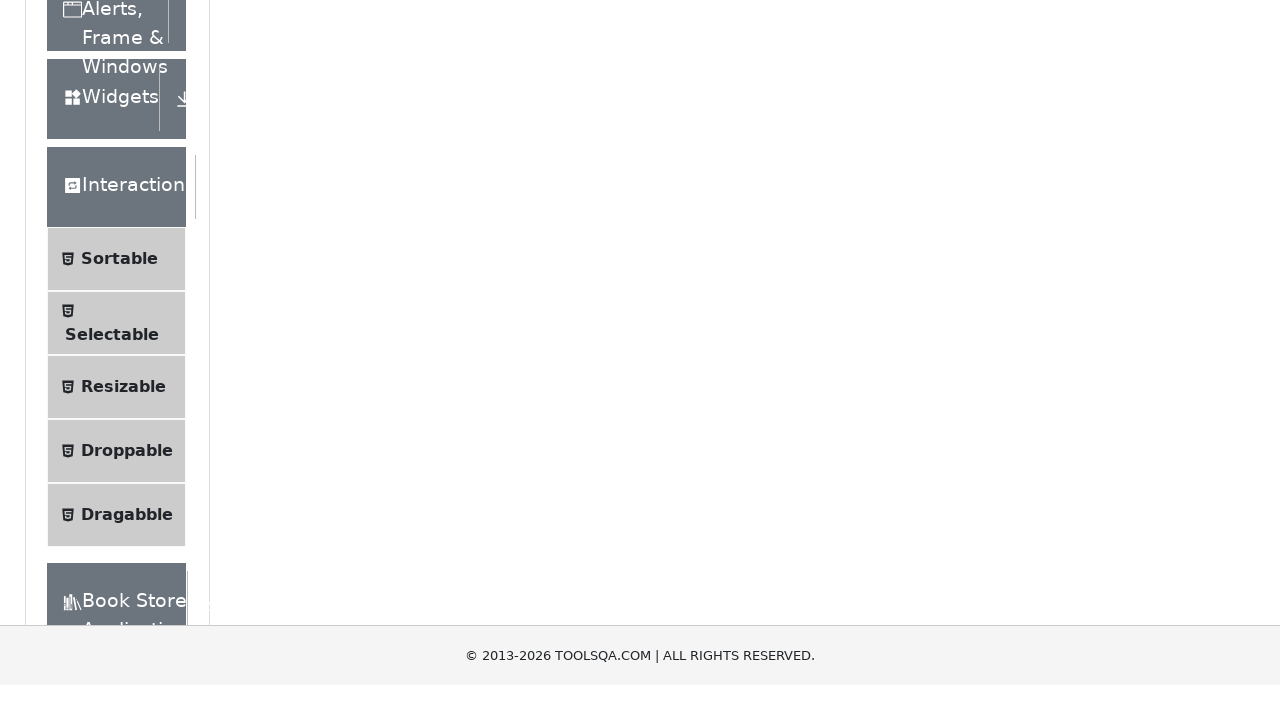

Scrolled down 500px to view the Resizable link in sidebar
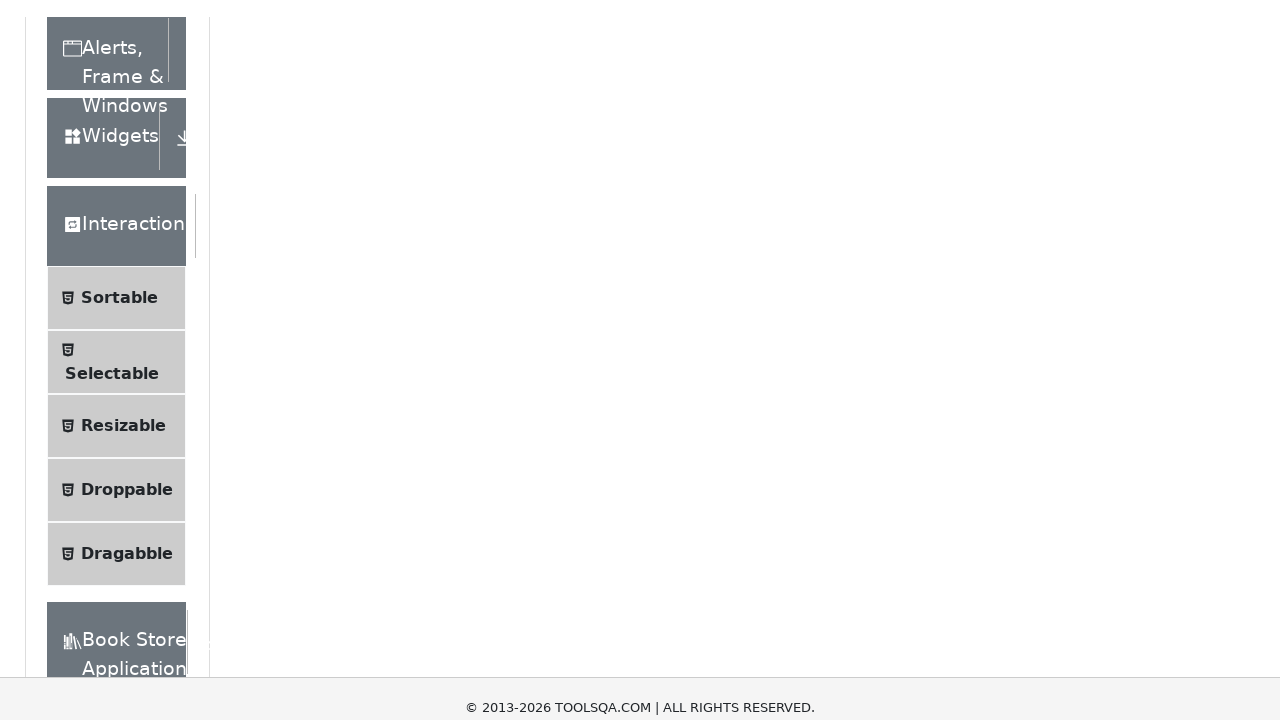

Clicked on the Resizable link from the sidebar at (123, 347) on xpath=//span[text()='Resizable']
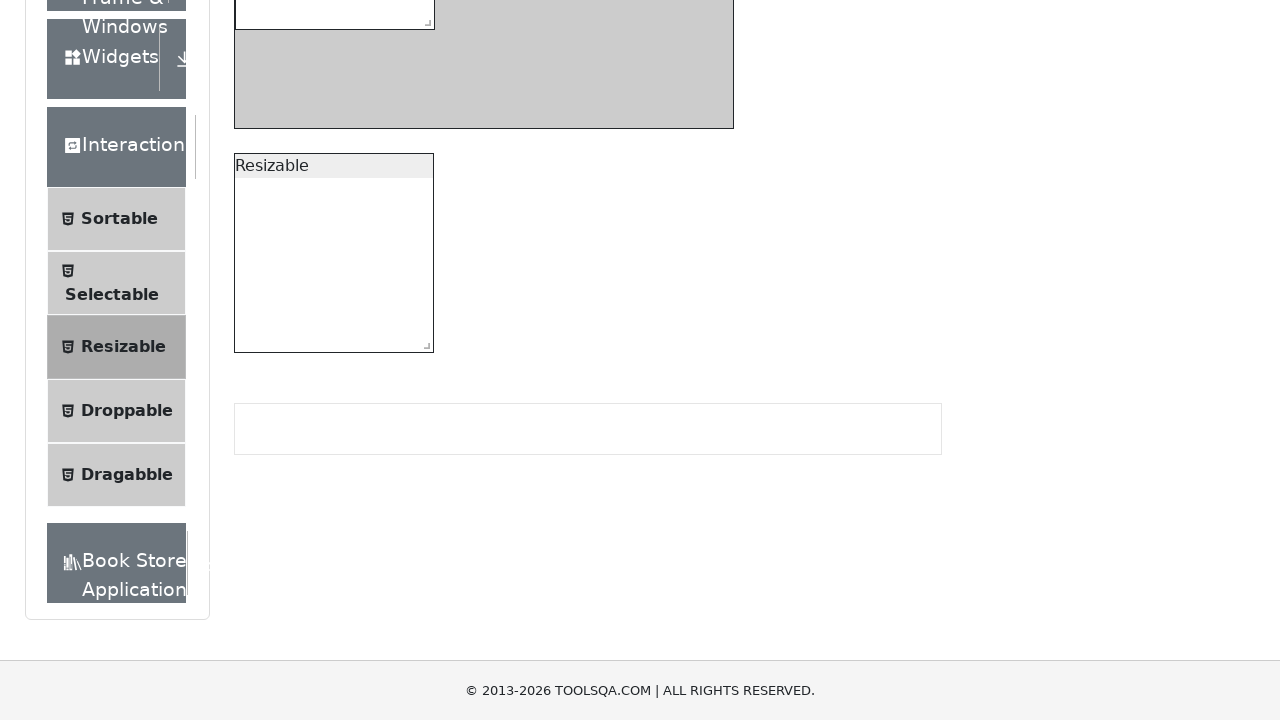

Successfully navigated to the Resizable page
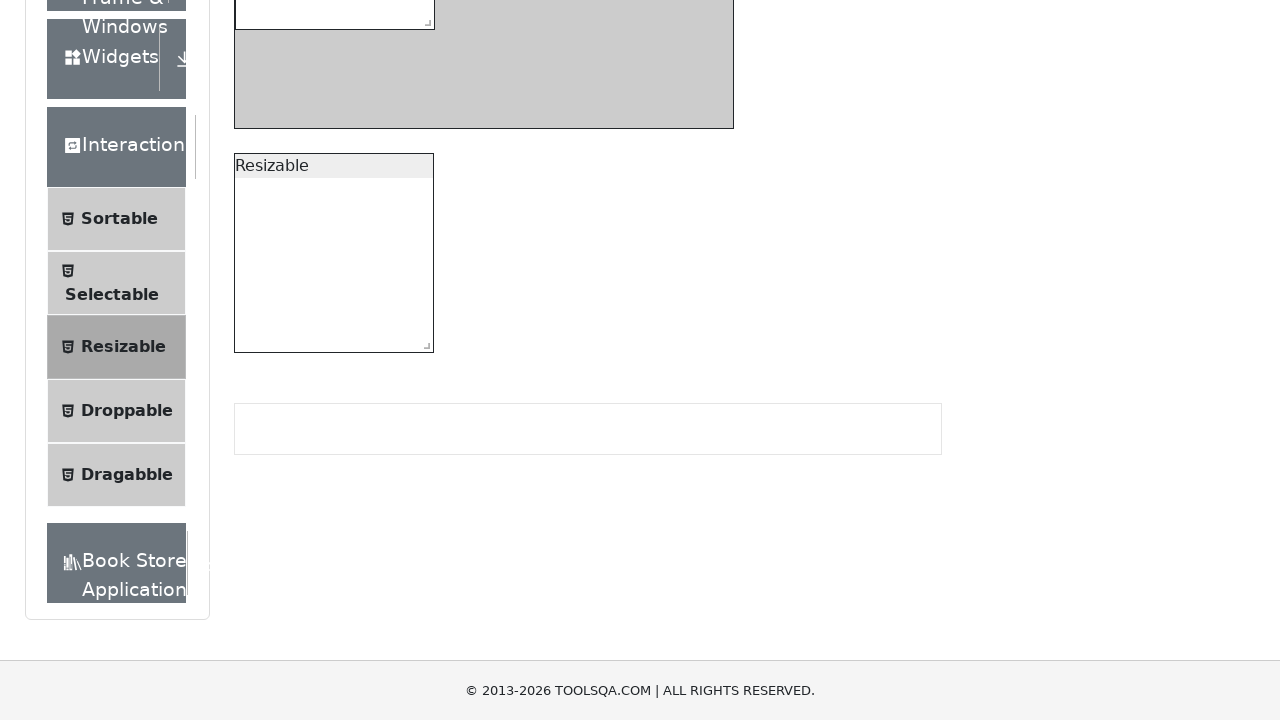

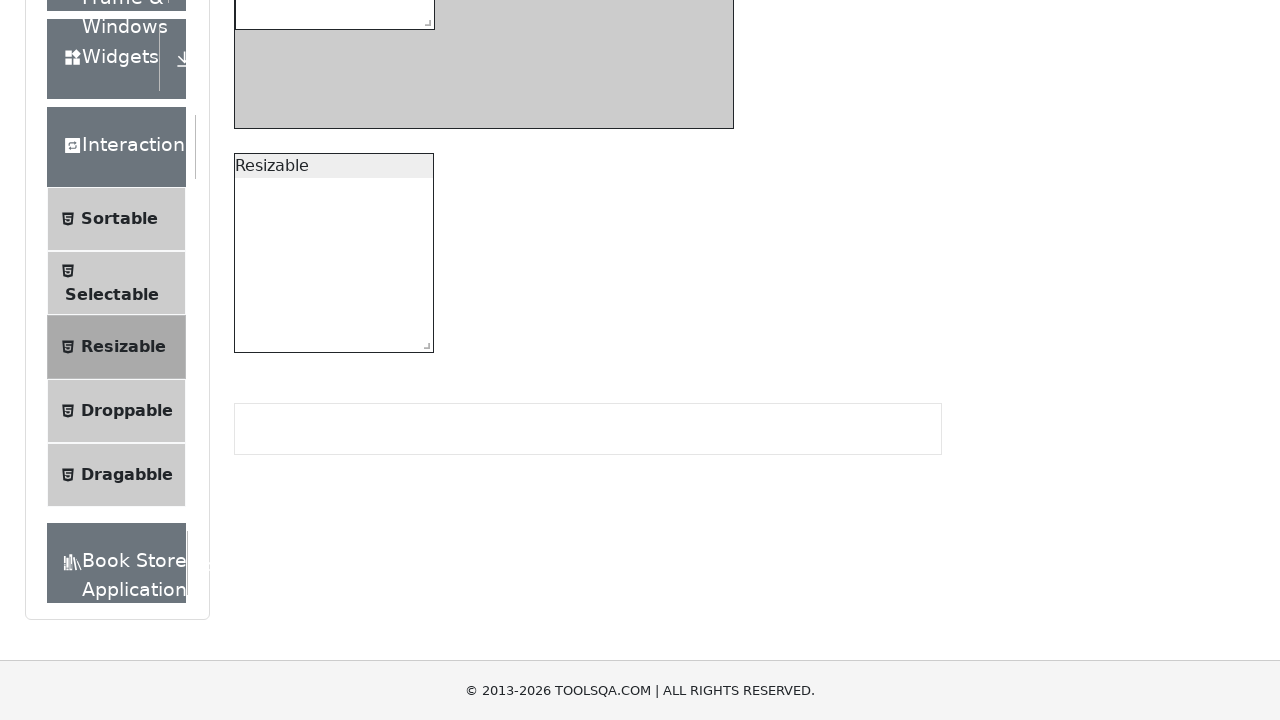